Tests selecting each operating system radio button and verifying it is checked

Starting URL: https://devexpress.github.io/testcafe/example/

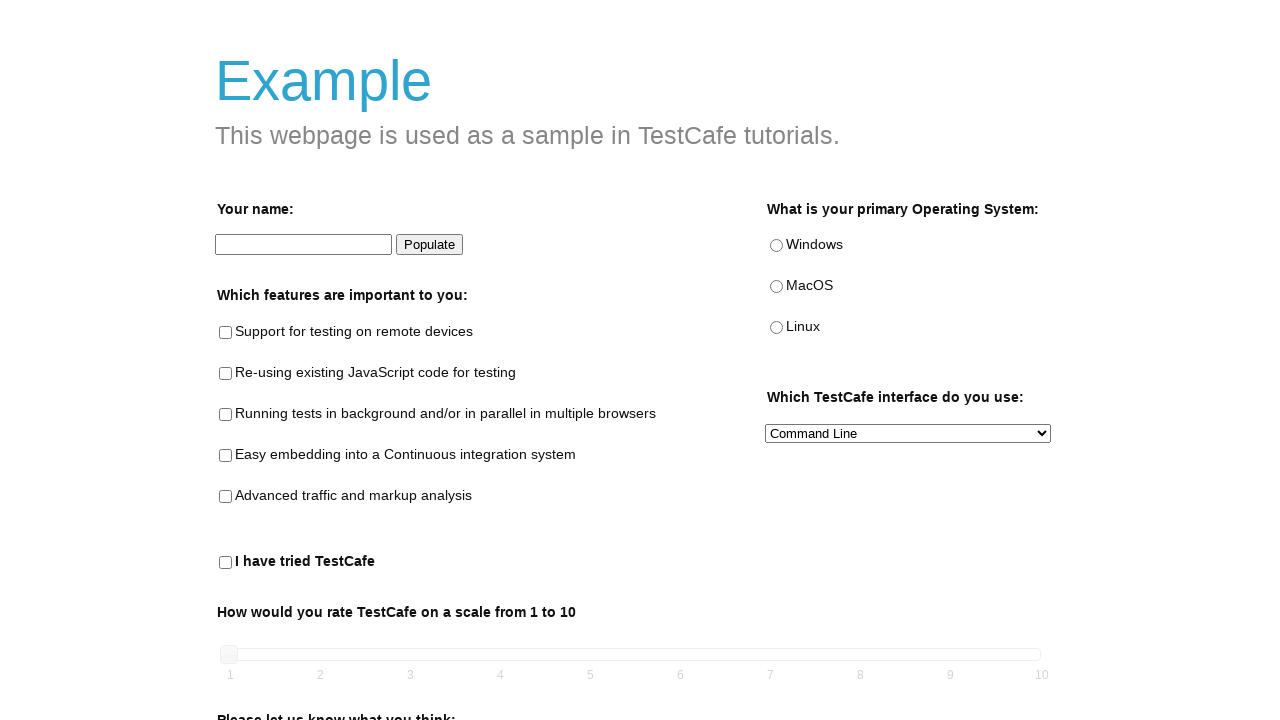

Clicked windows operating system radio button at (776, 246) on //*[@id='windows']
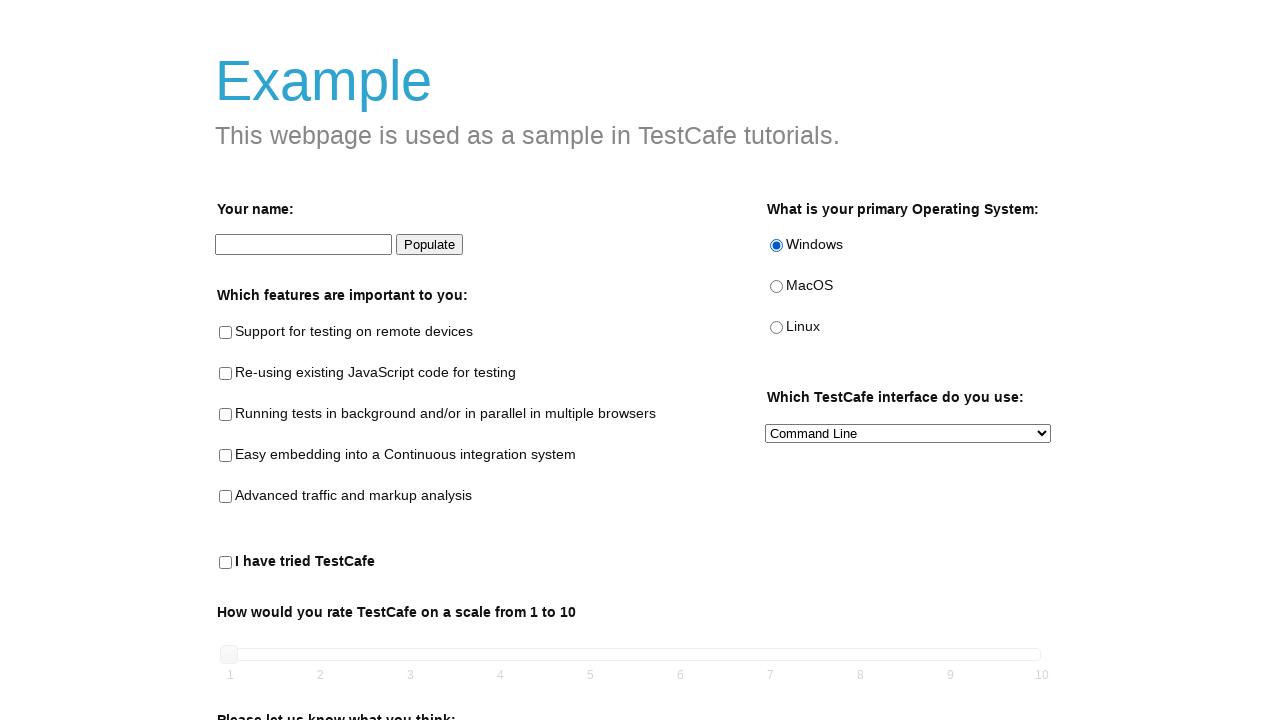

Verified windows radio button is checked
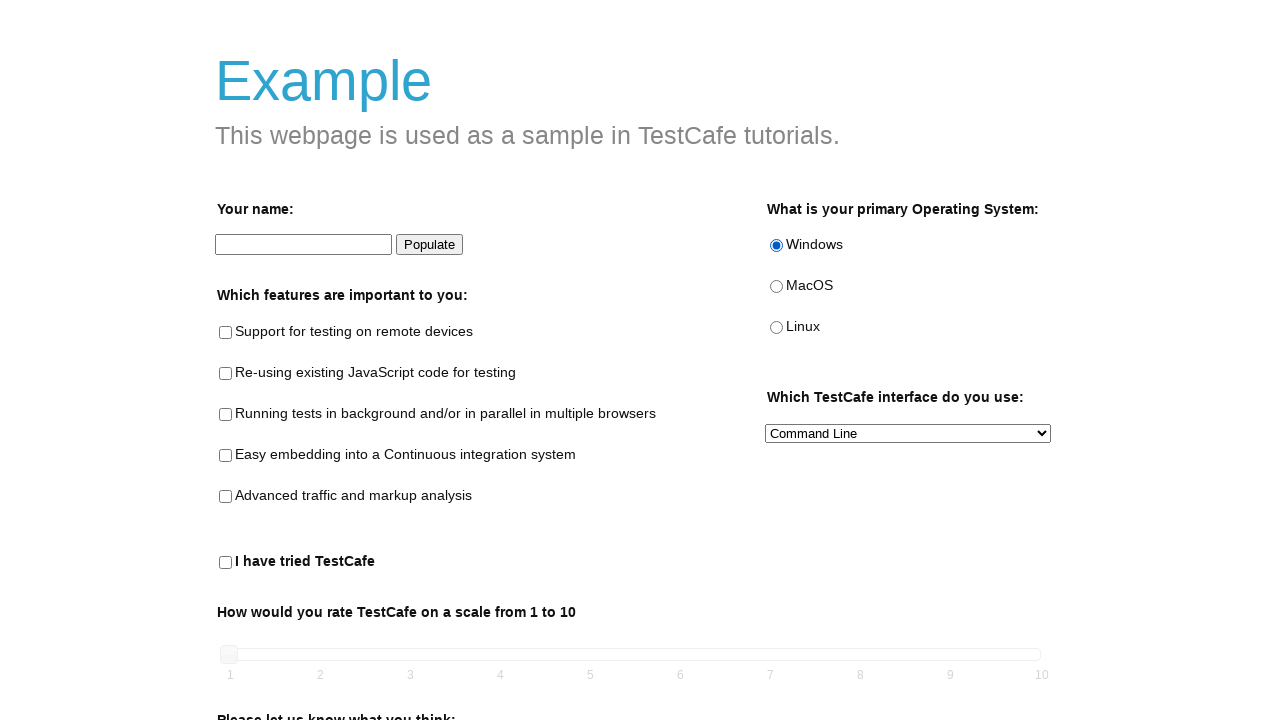

Clicked macos operating system radio button at (776, 287) on //*[@id='macos']
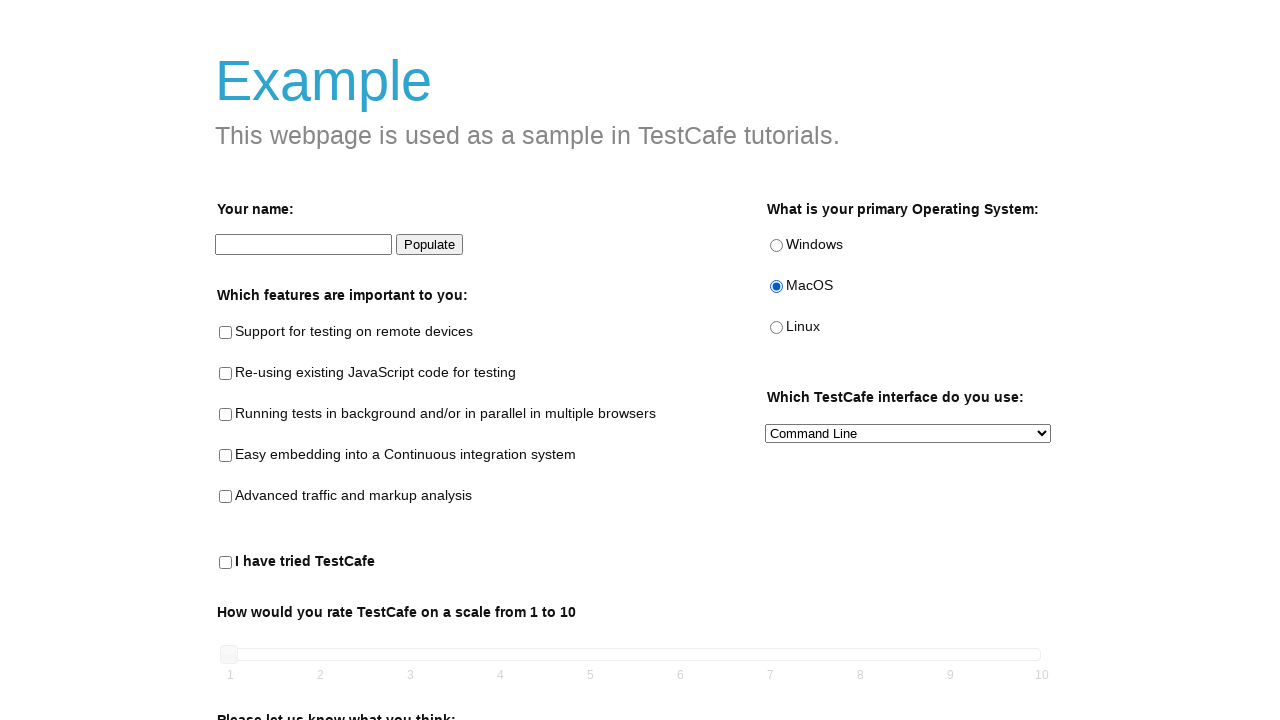

Verified macos radio button is checked
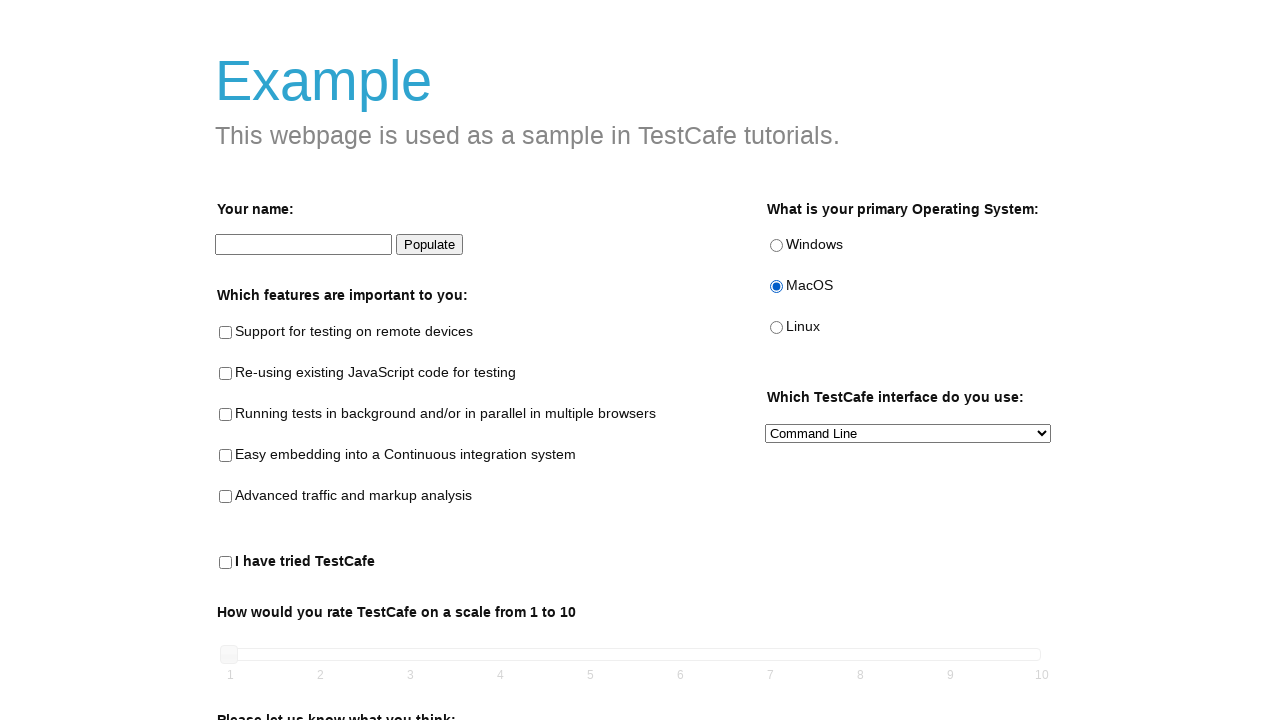

Clicked linux operating system radio button at (776, 328) on //*[@id='linux']
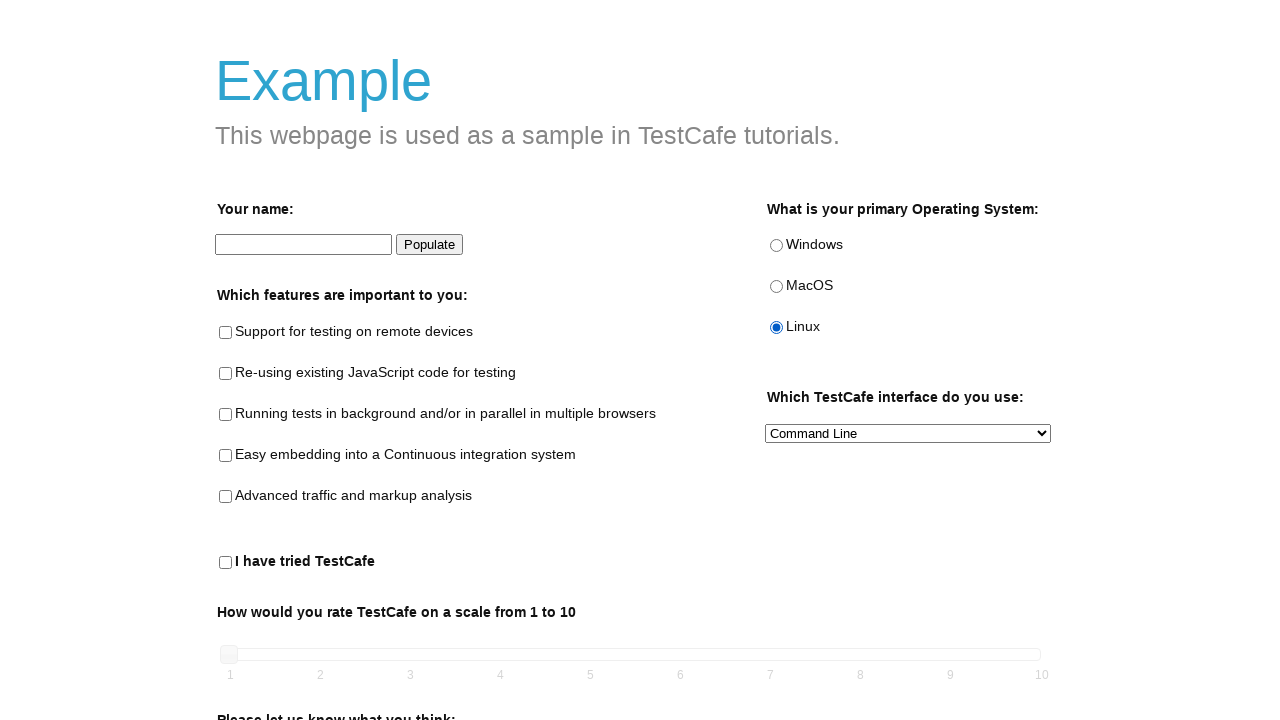

Verified linux radio button is checked
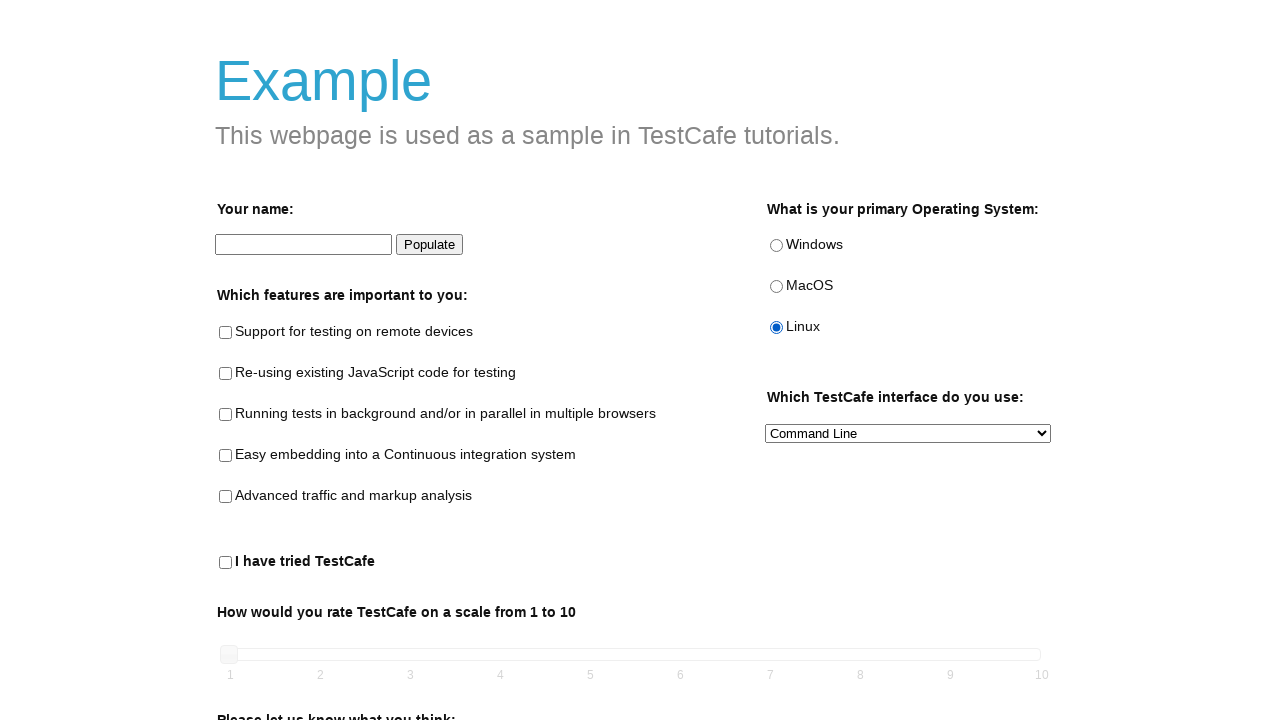

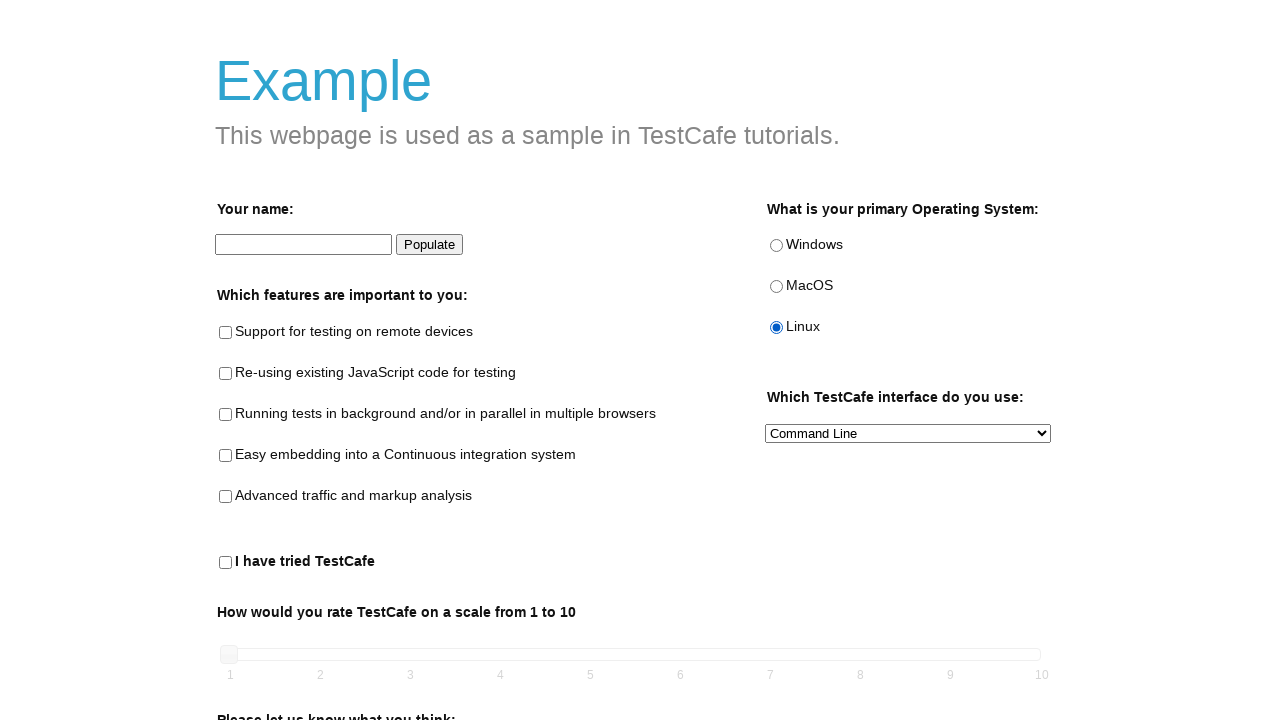